Tests e-commerce shopping flow by searching for products containing "ber", adding all matching items to cart, proceeding to checkout, and applying a promo code to verify the discount is applied.

Starting URL: https://rahulshettyacademy.com/seleniumPractise/

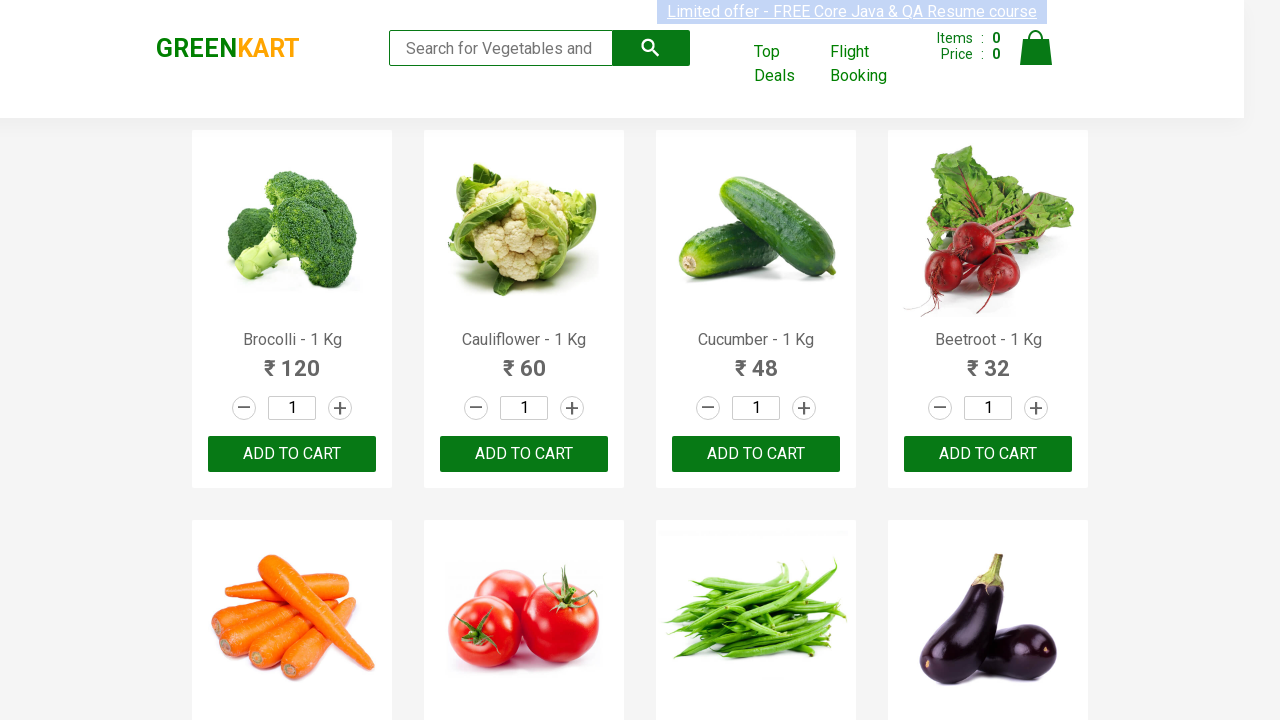

Filled search field with 'ber' to find products on input.search-keyword
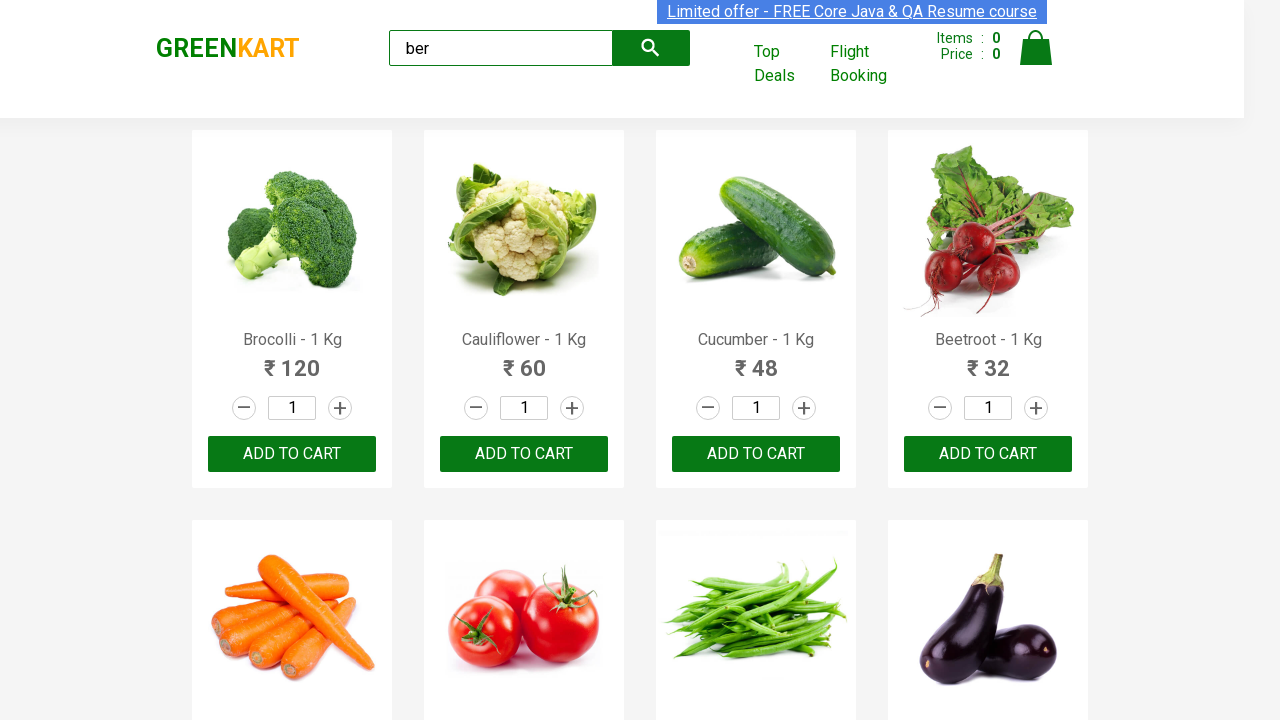

Waited for search results to load
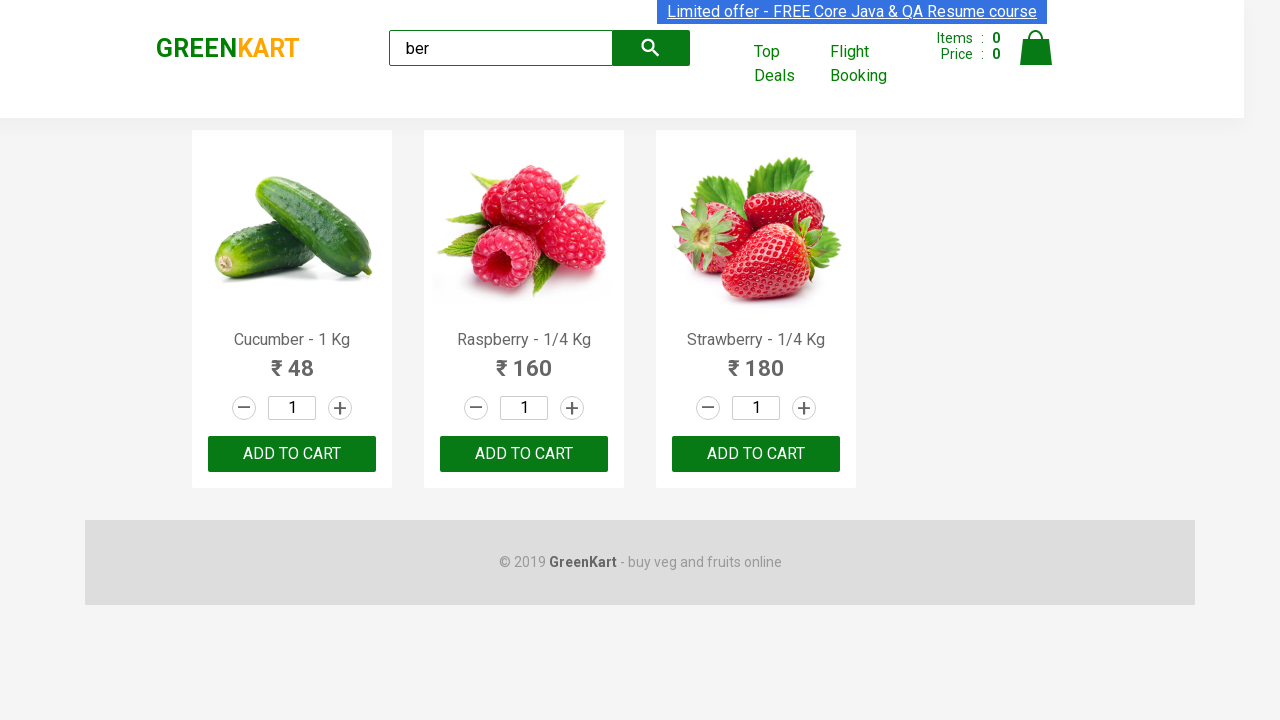

Found 3 'ADD TO CART' buttons
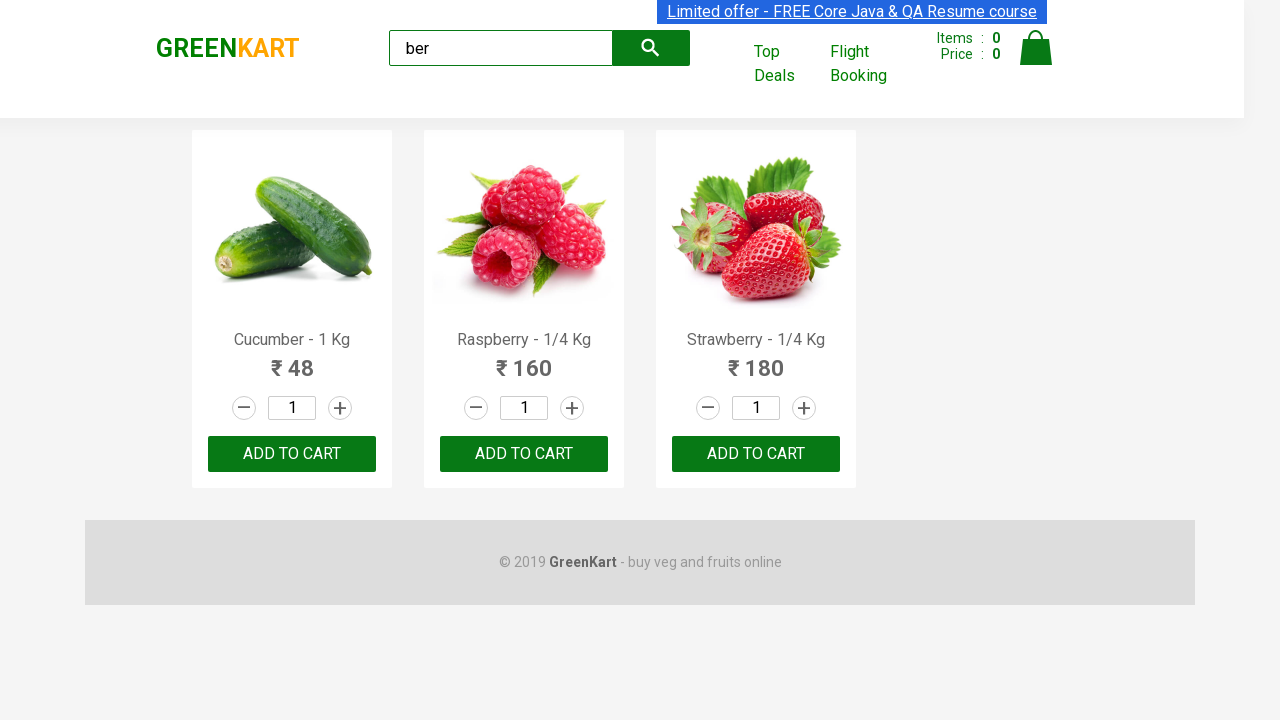

Clicked 'ADD TO CART' button 1 of 3 at (292, 454) on xpath=//button[contains(text(),'ADD TO CART')] >> nth=0
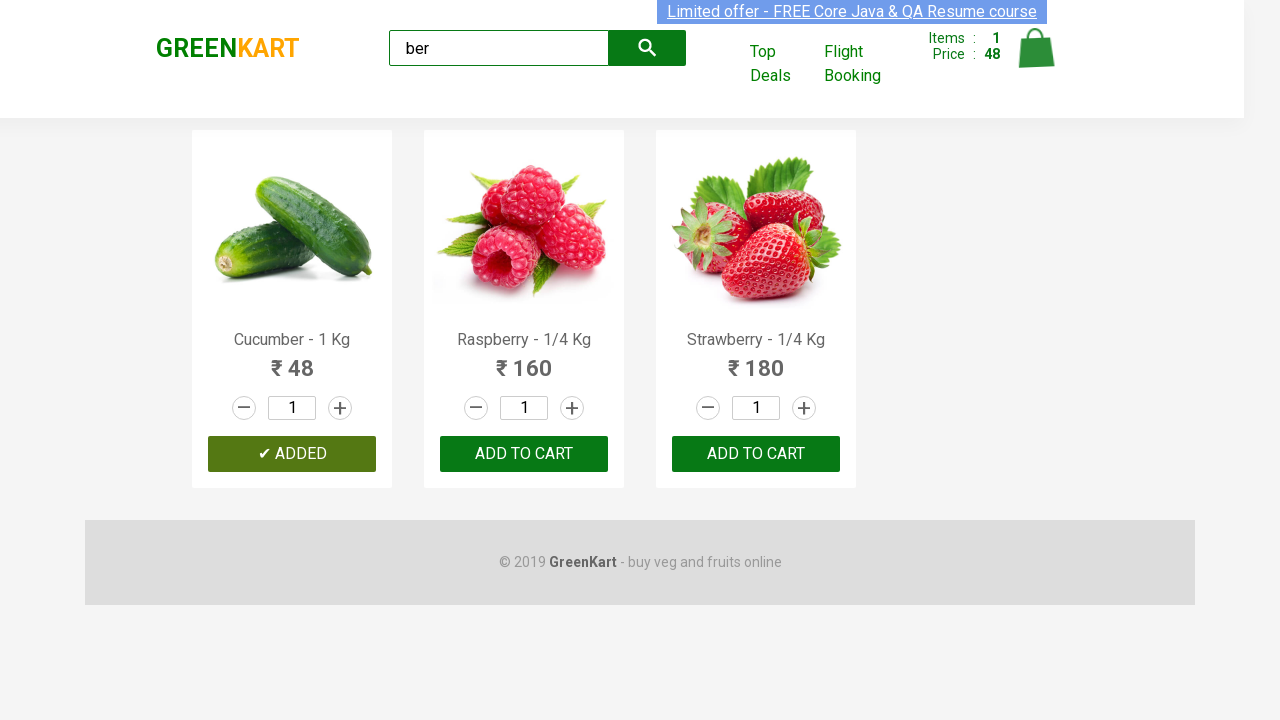

Waited for add to cart action to complete
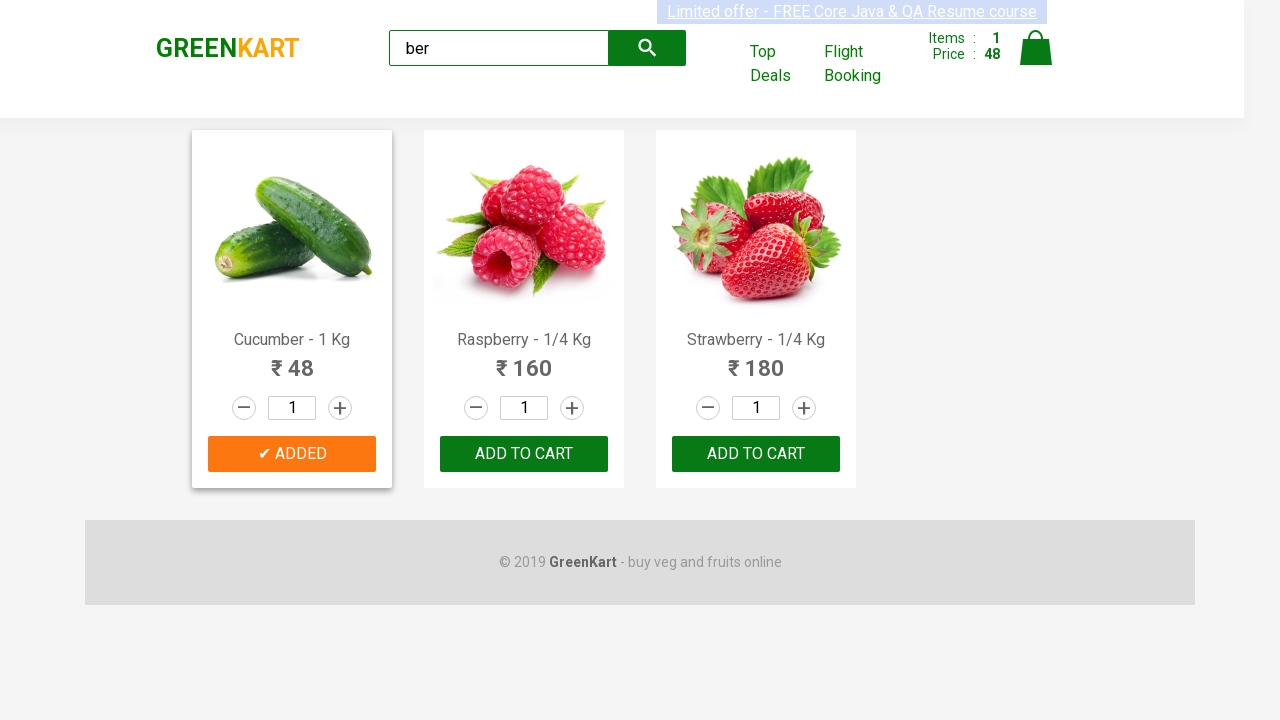

Clicked 'ADD TO CART' button 2 of 3 at (756, 454) on xpath=//button[contains(text(),'ADD TO CART')] >> nth=1
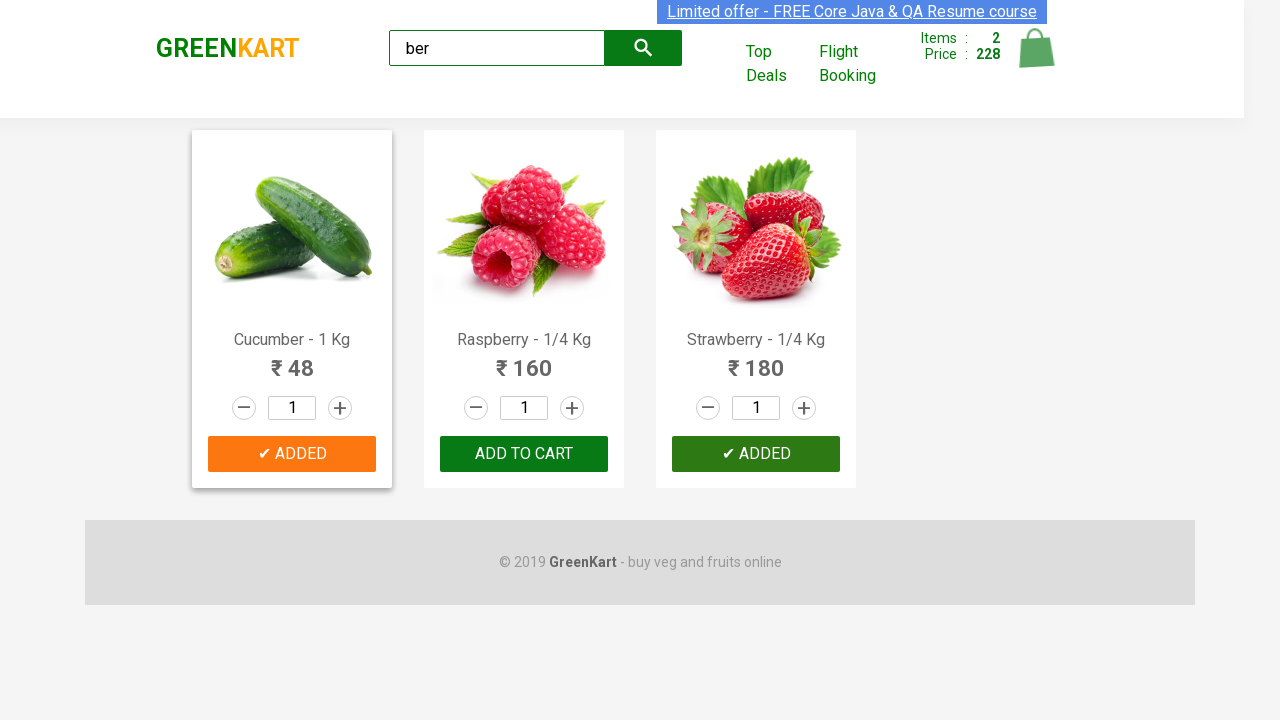

Waited for add to cart action to complete
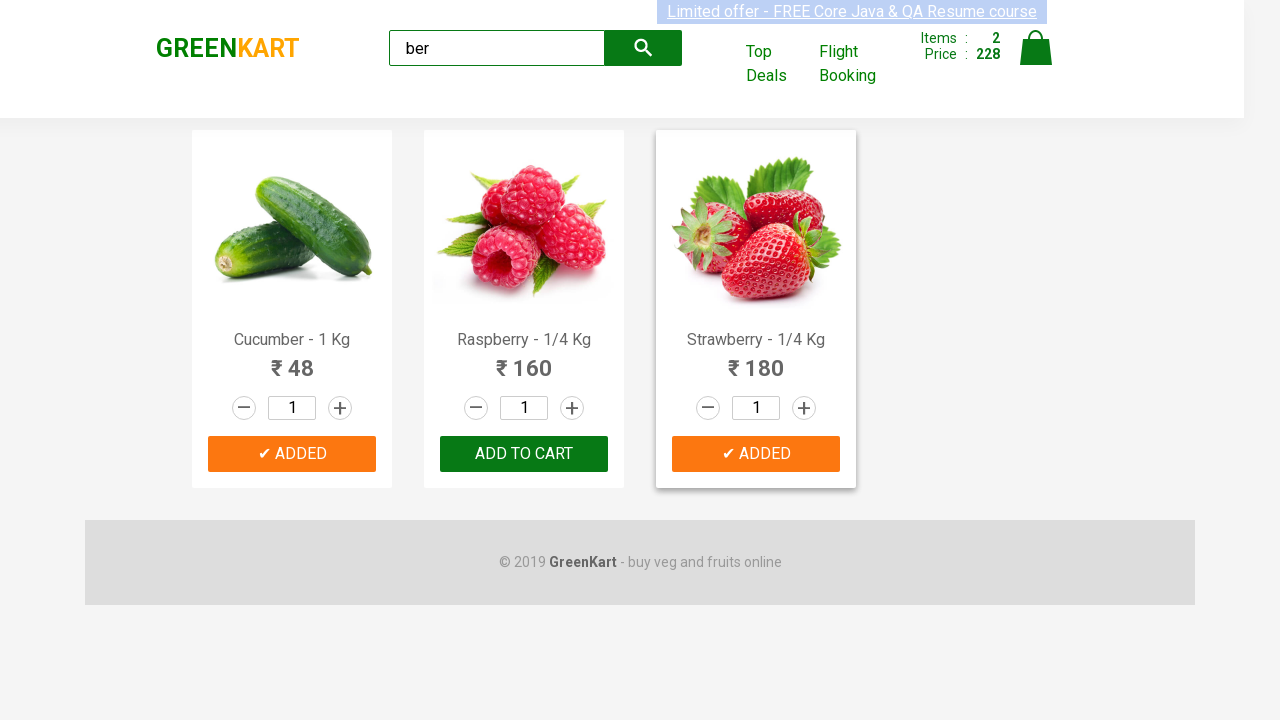

Clicked 'ADD TO CART' button 3 of 3 at (756, 454) on xpath=//button[contains(text(),'ADD TO CART')] >> nth=2
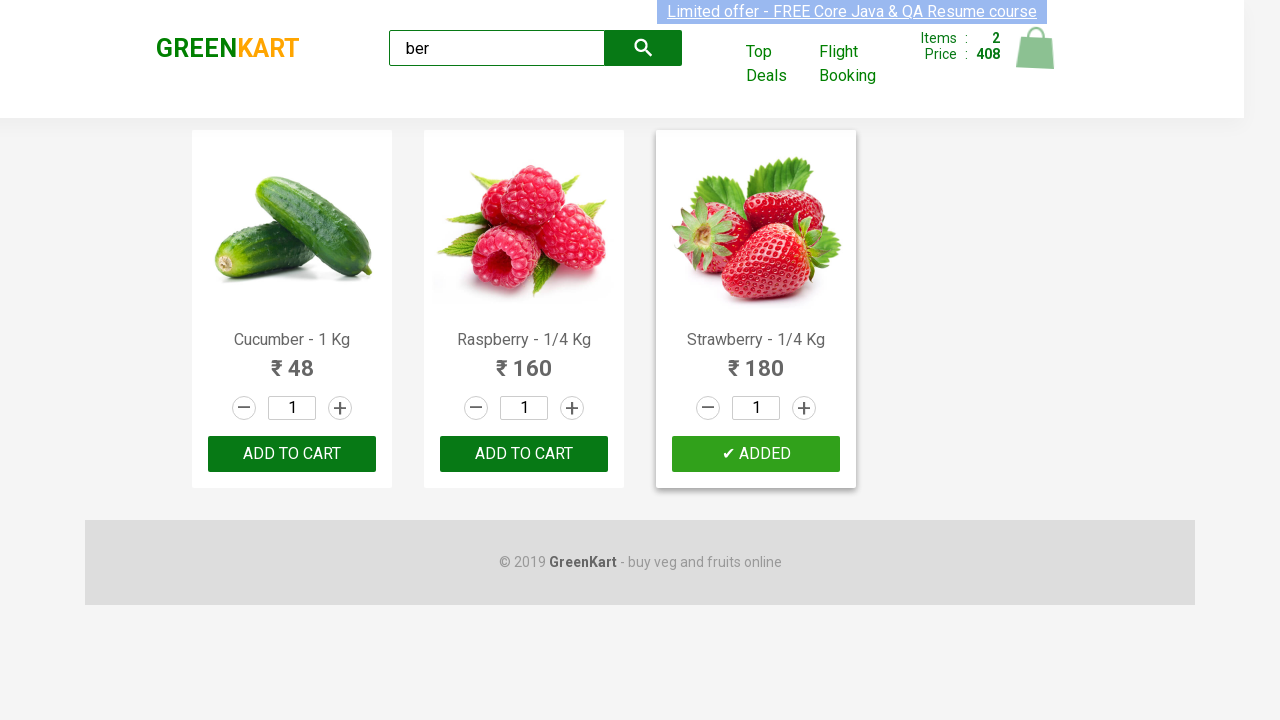

Waited for add to cart action to complete
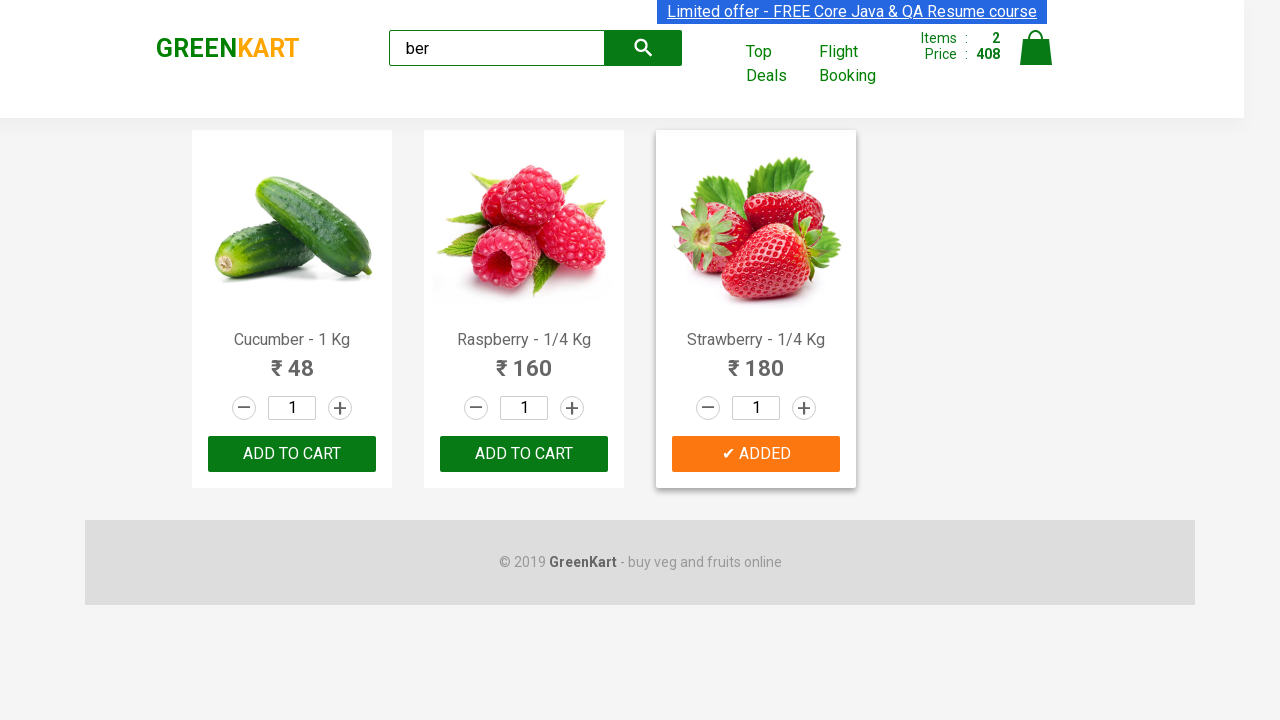

Clicked on the cart icon to view shopping cart at (1036, 48) on xpath=//img[@alt='Cart']
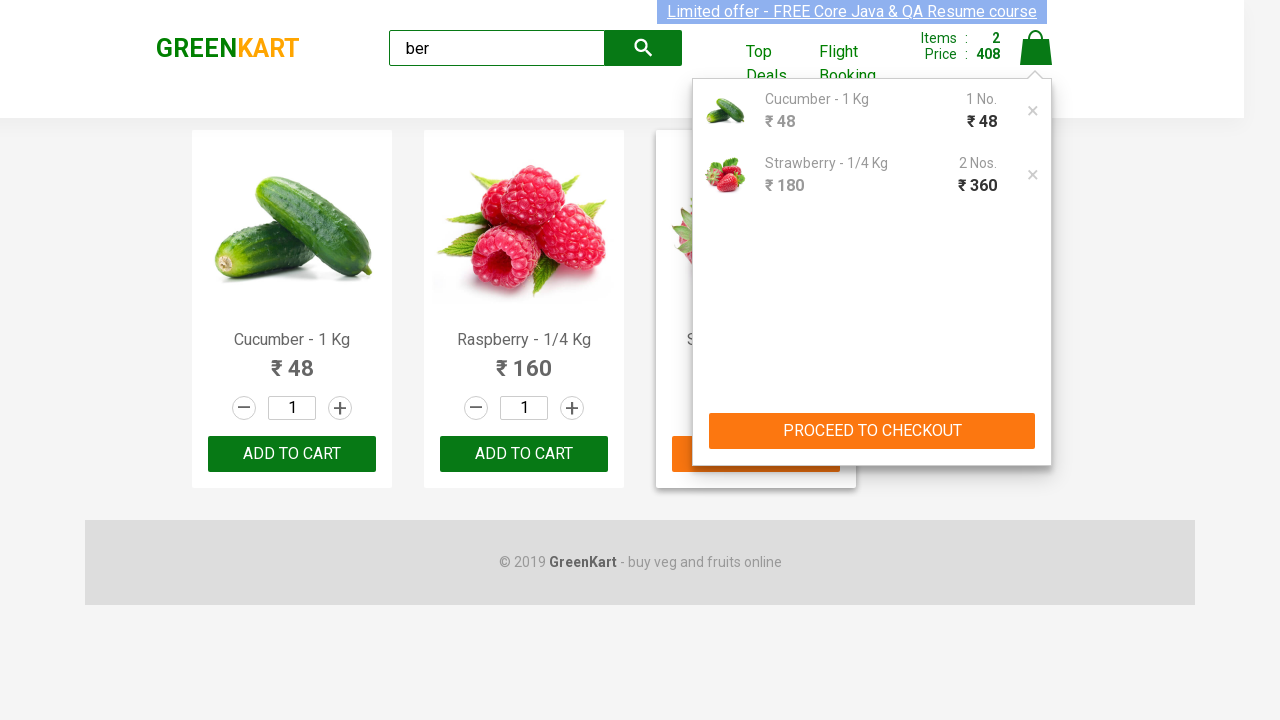

Clicked 'PROCEED TO CHECKOUT' button at (872, 431) on xpath=//button[text()='PROCEED TO CHECKOUT']
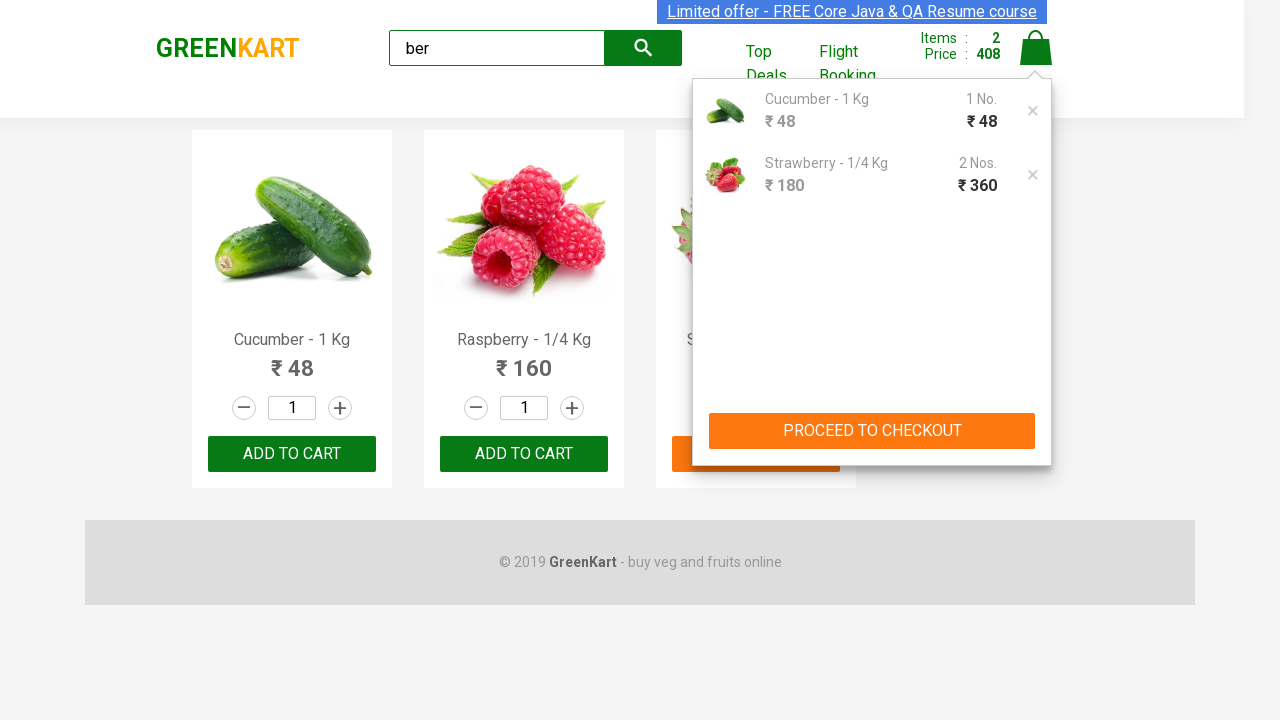

Waited for checkout page to load
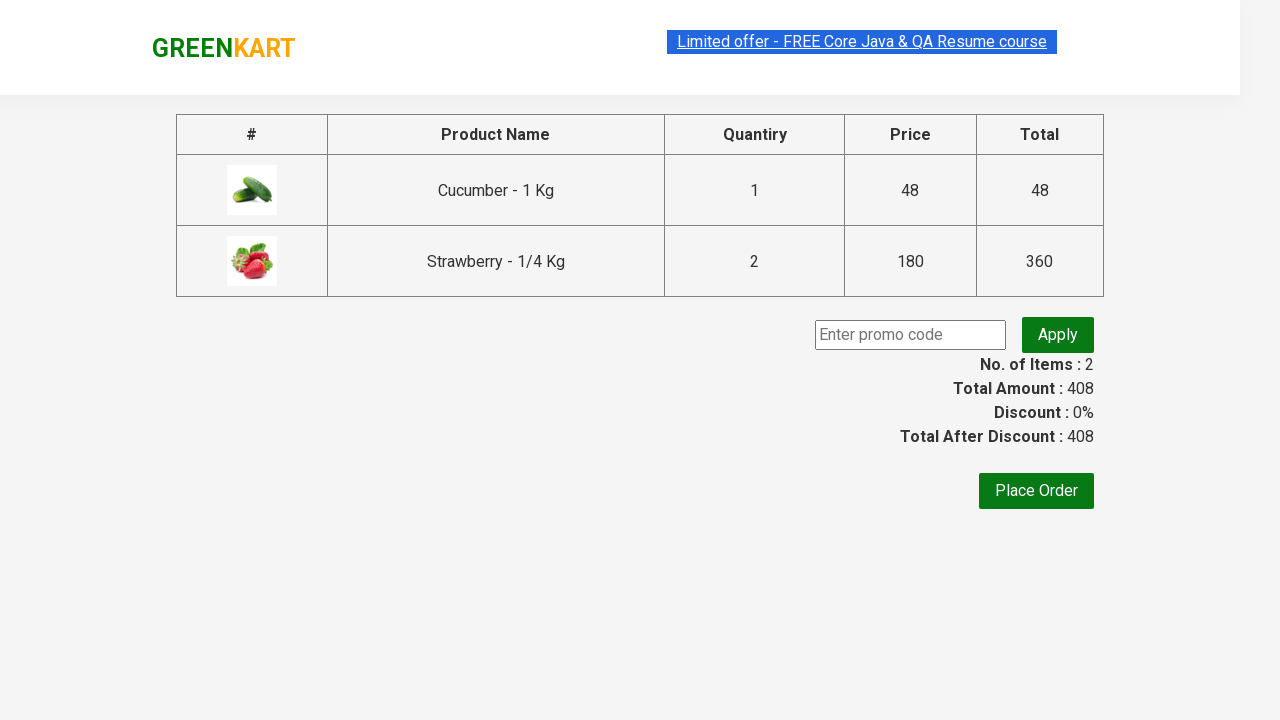

Filled promo code field with 'rahulshettyacademy' on .promoCode
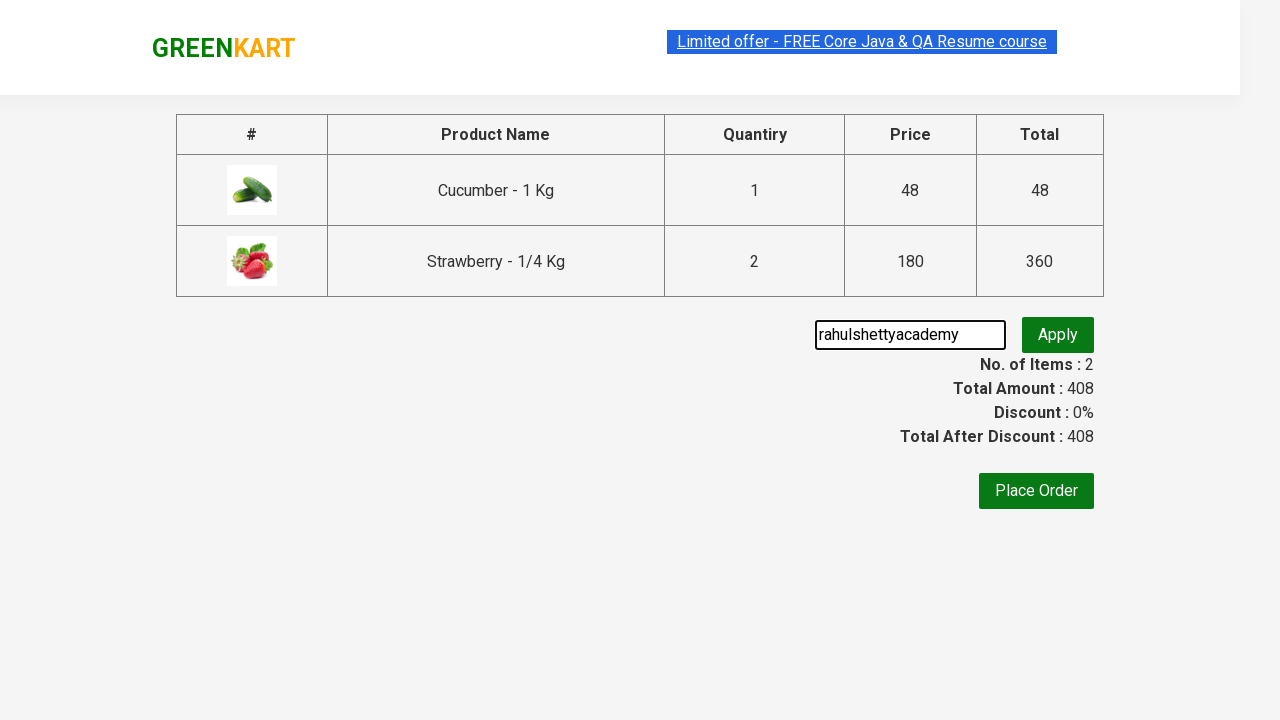

Clicked apply promo button at (1058, 335) on .promoBtn
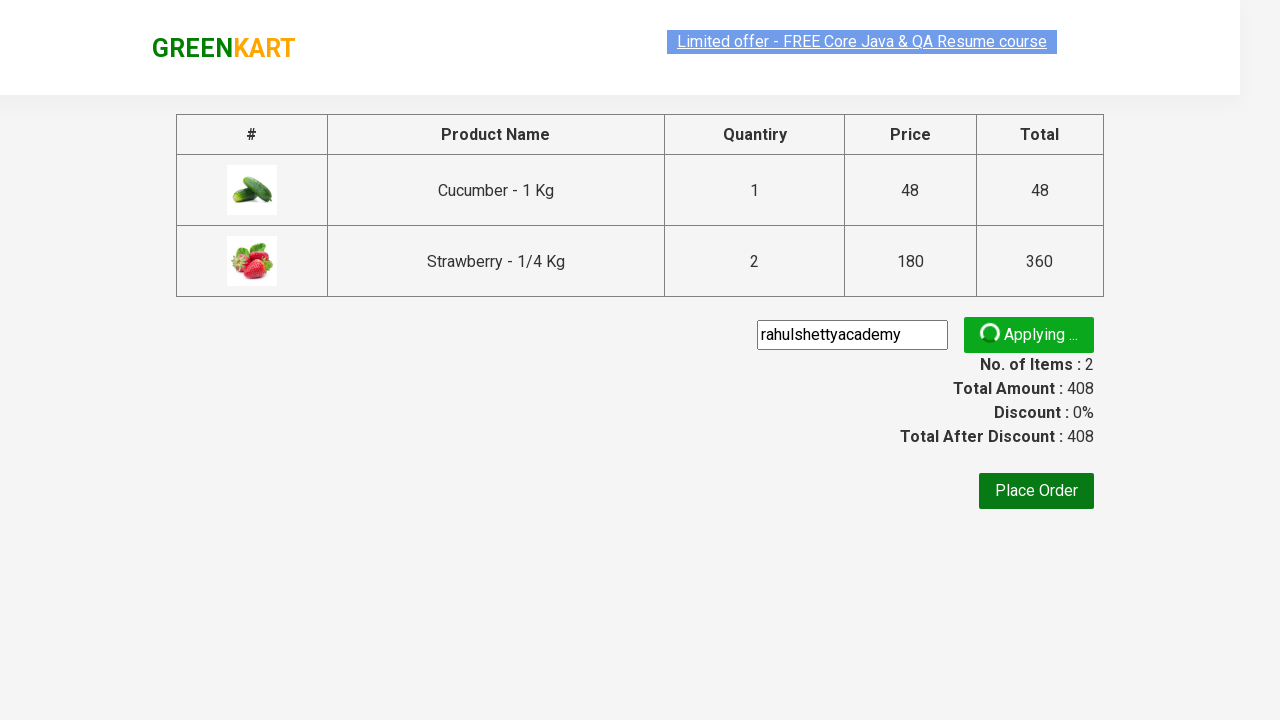

Promo information displayed on page
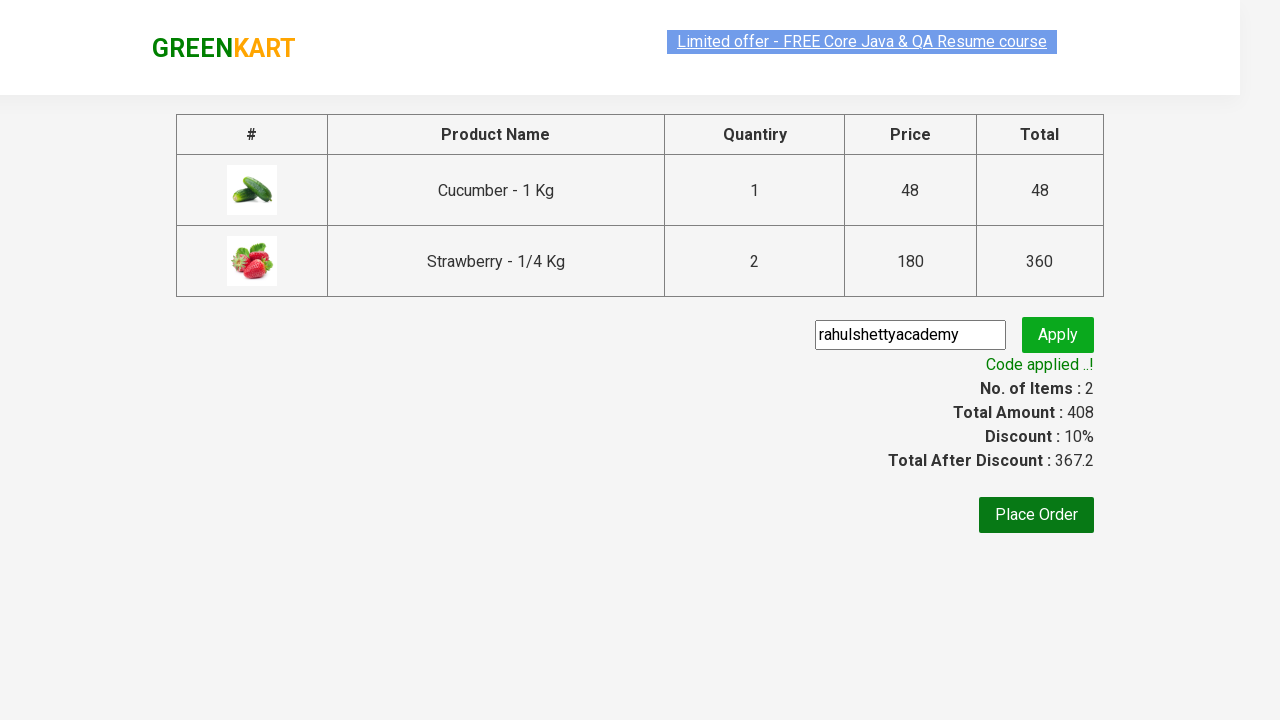

Retrieved promo message: 'Code applied ..!'
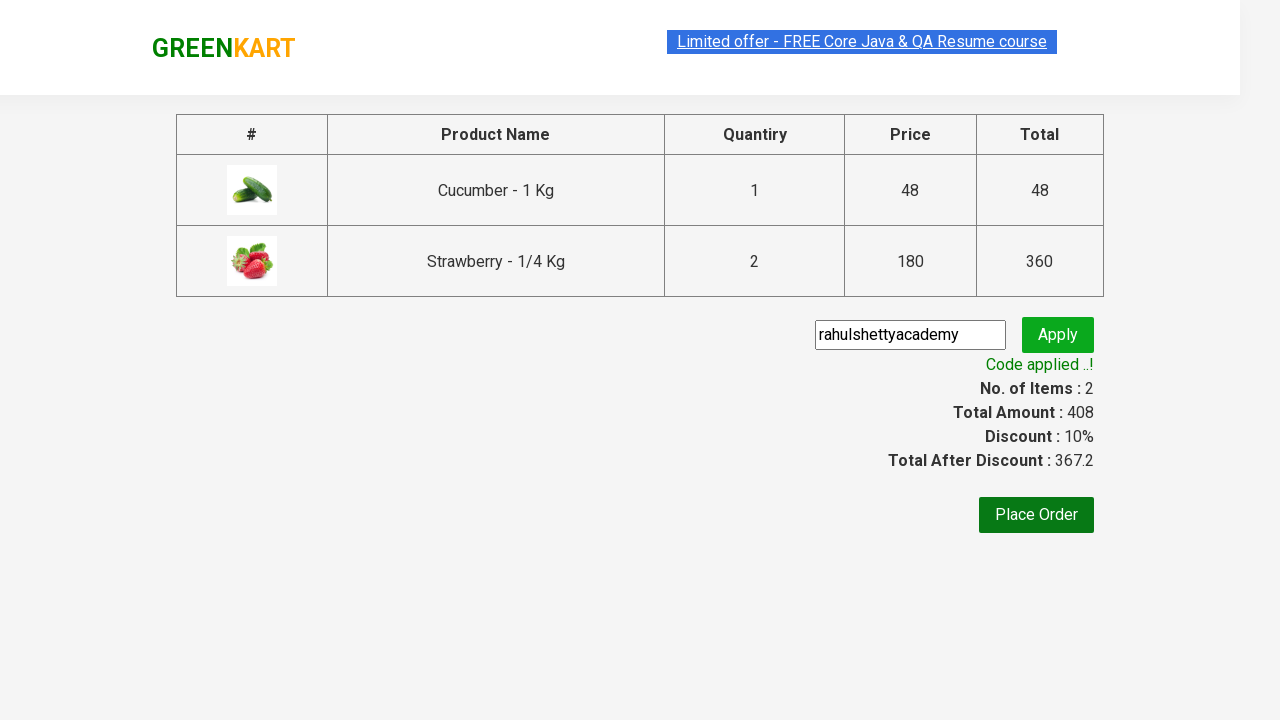

Verified that promo code was successfully applied
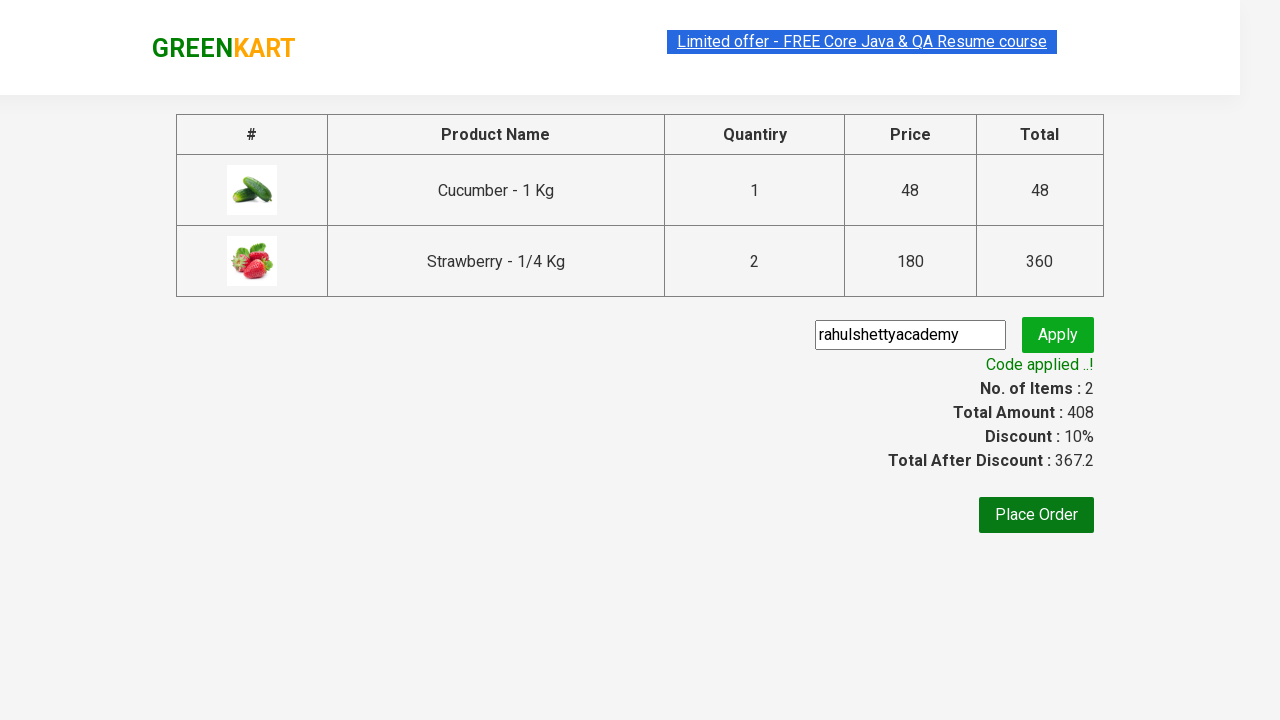

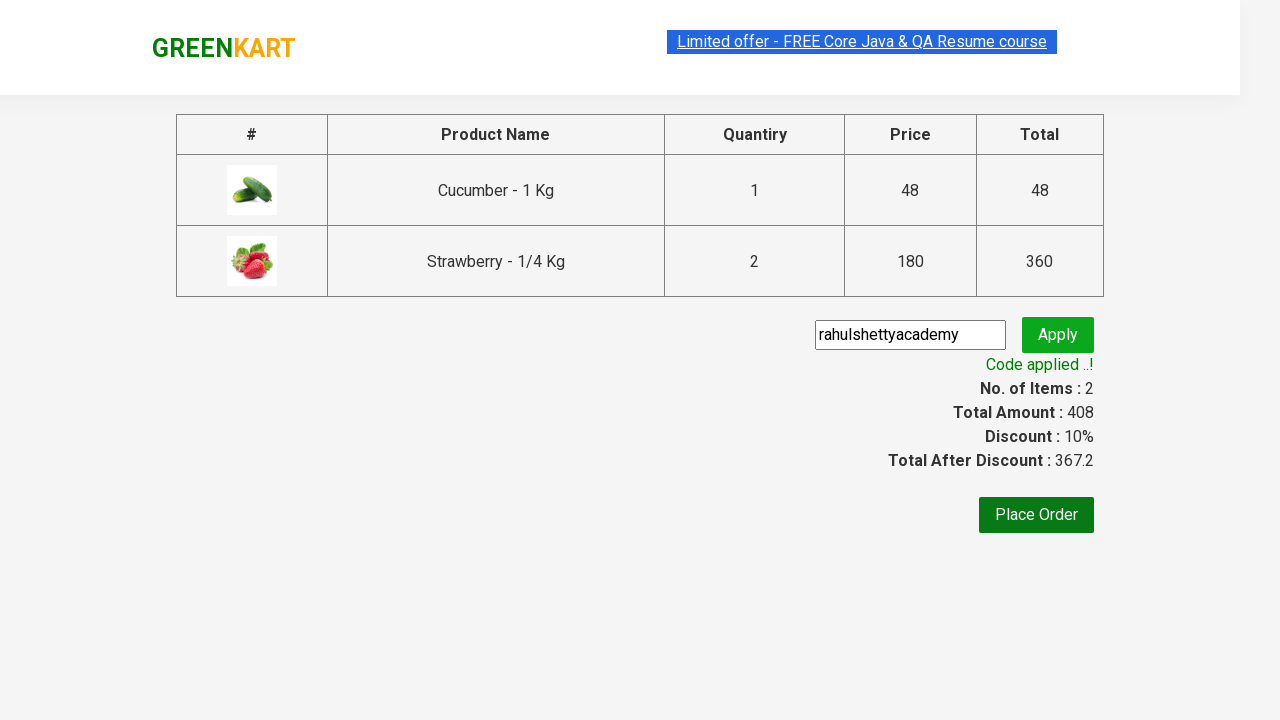